Tests tooltip functionality by hovering over an element inside an iframe and verifying tooltip text appears

Starting URL: https://jqueryui.com/tooltip/

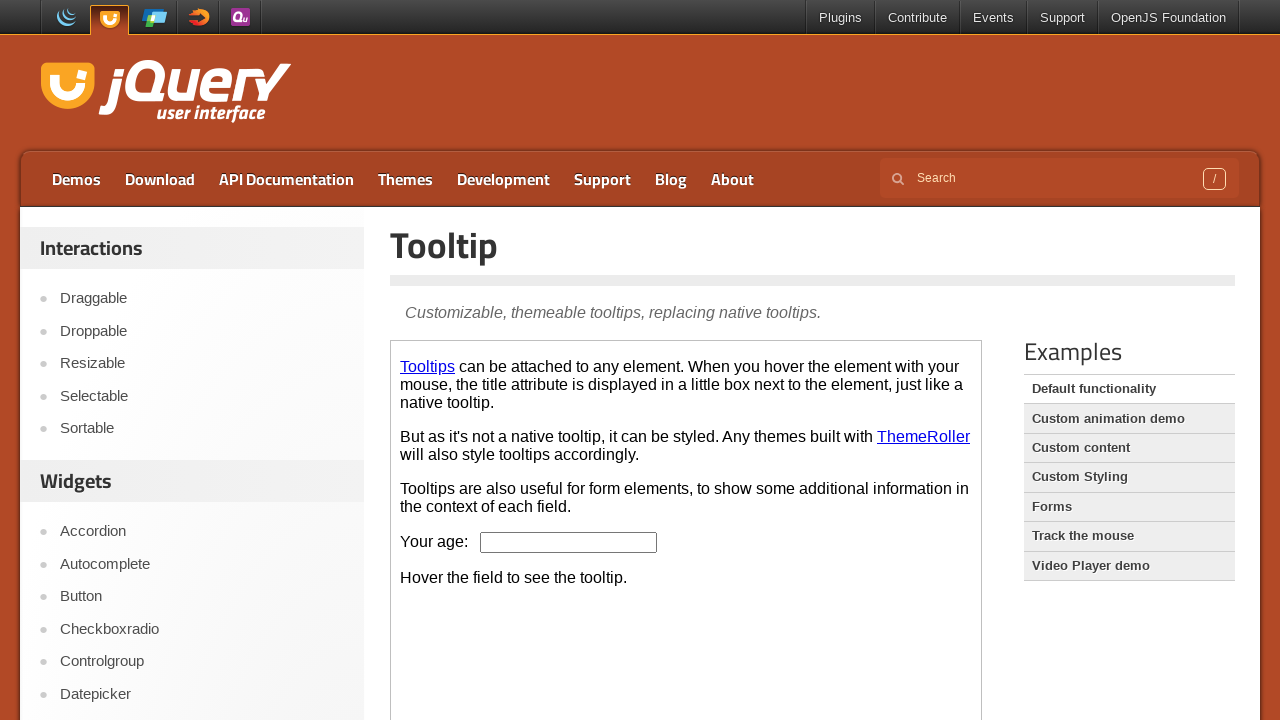

Located the demo iframe containing tooltip functionality
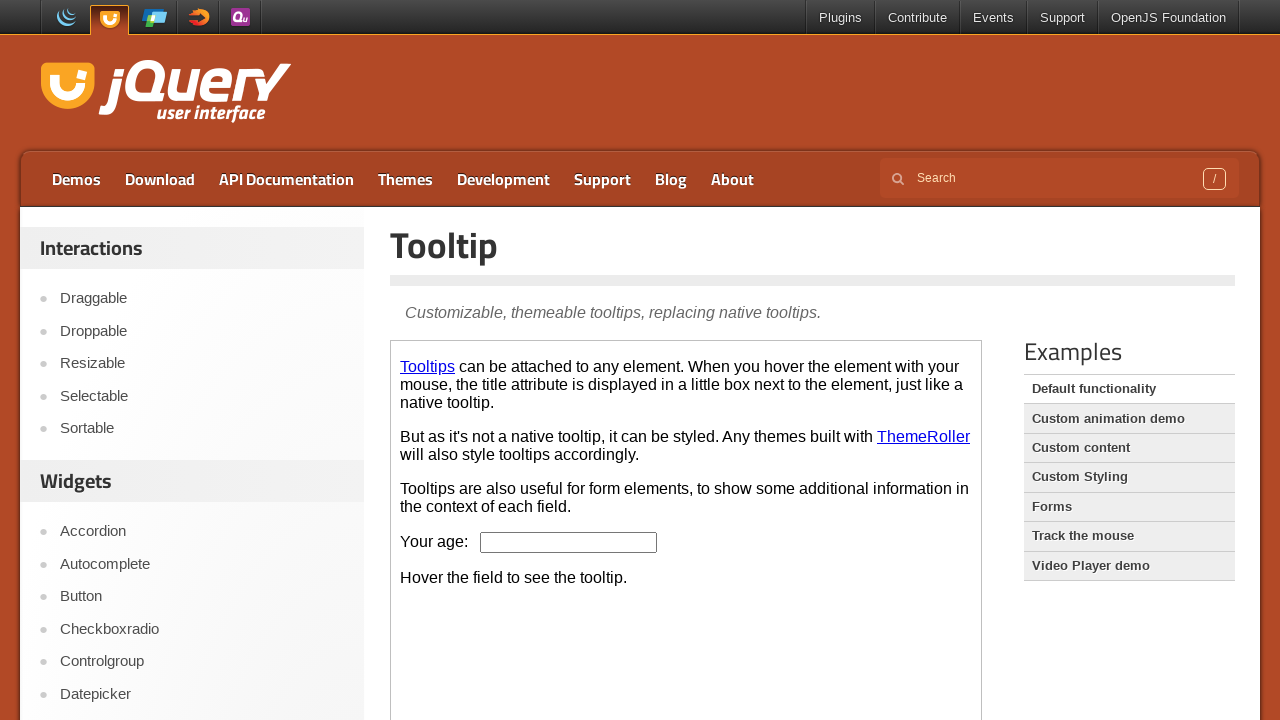

Located the age input box element inside the iframe
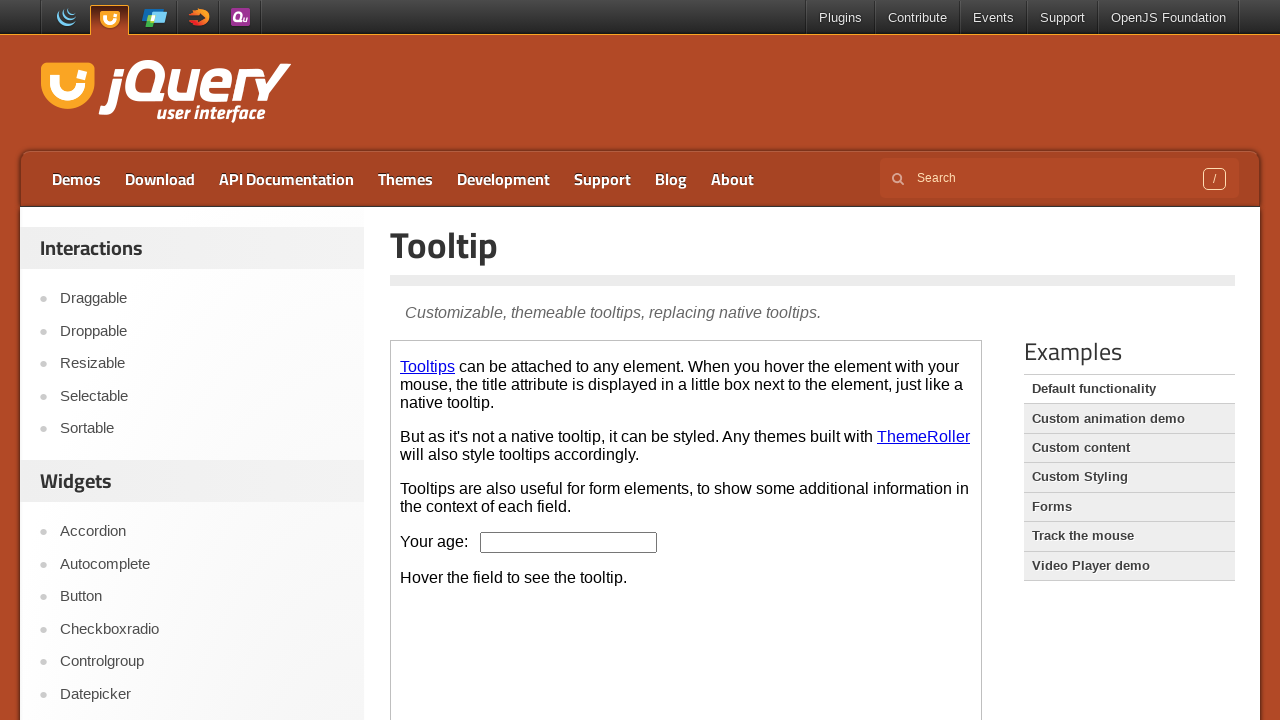

Hovered over the age input box to trigger tooltip at (569, 542) on .demo-frame >> internal:control=enter-frame >> #age
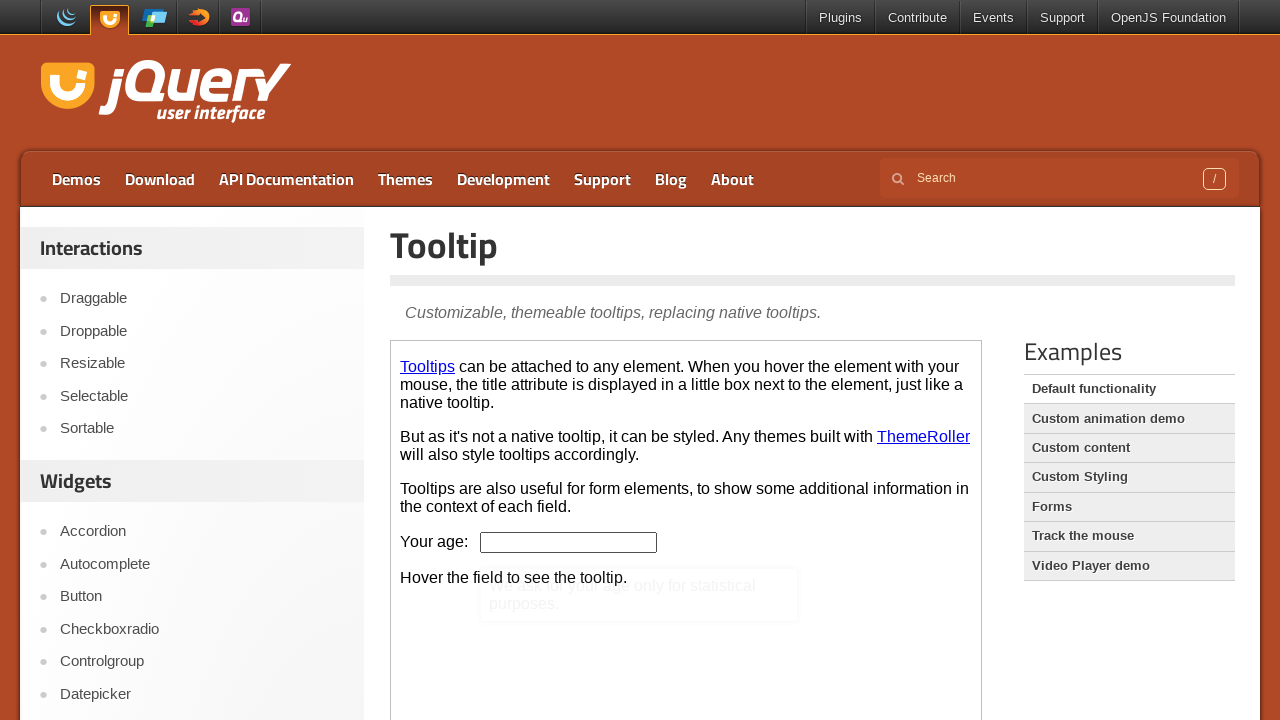

Located the tooltip content element
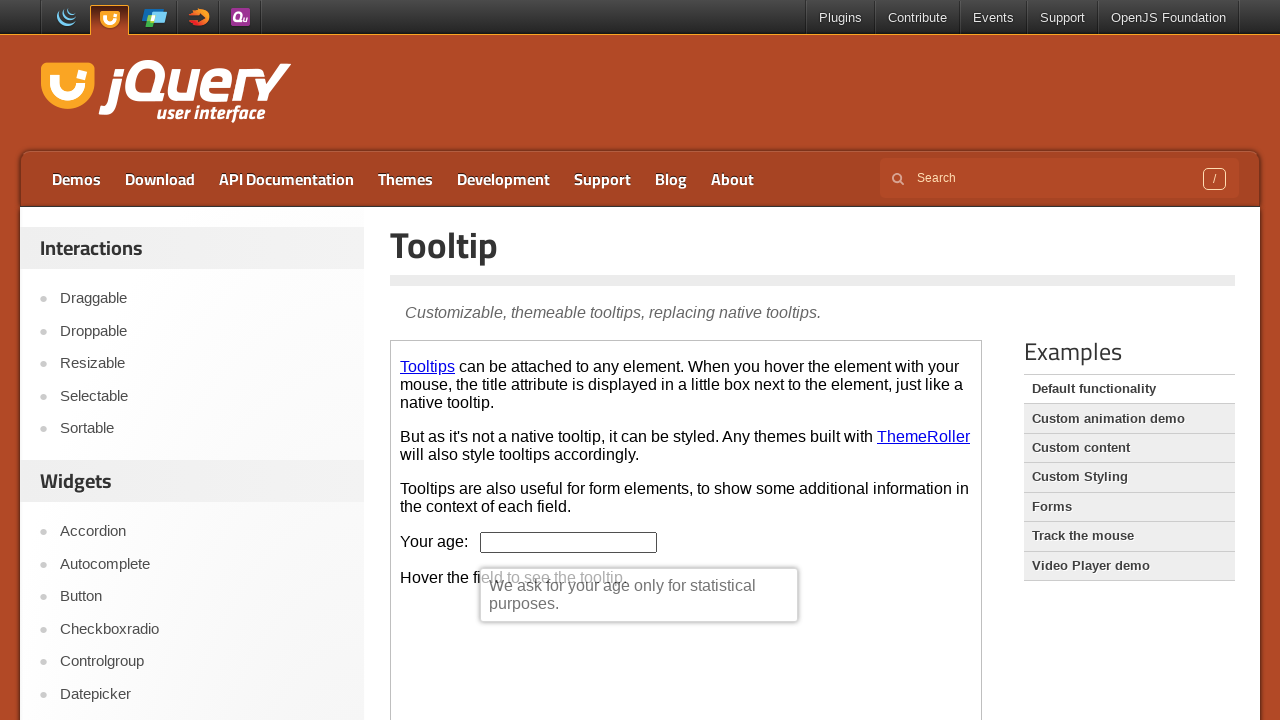

Retrieved tooltip text content: 'We ask for your age only for statistical purposes.'
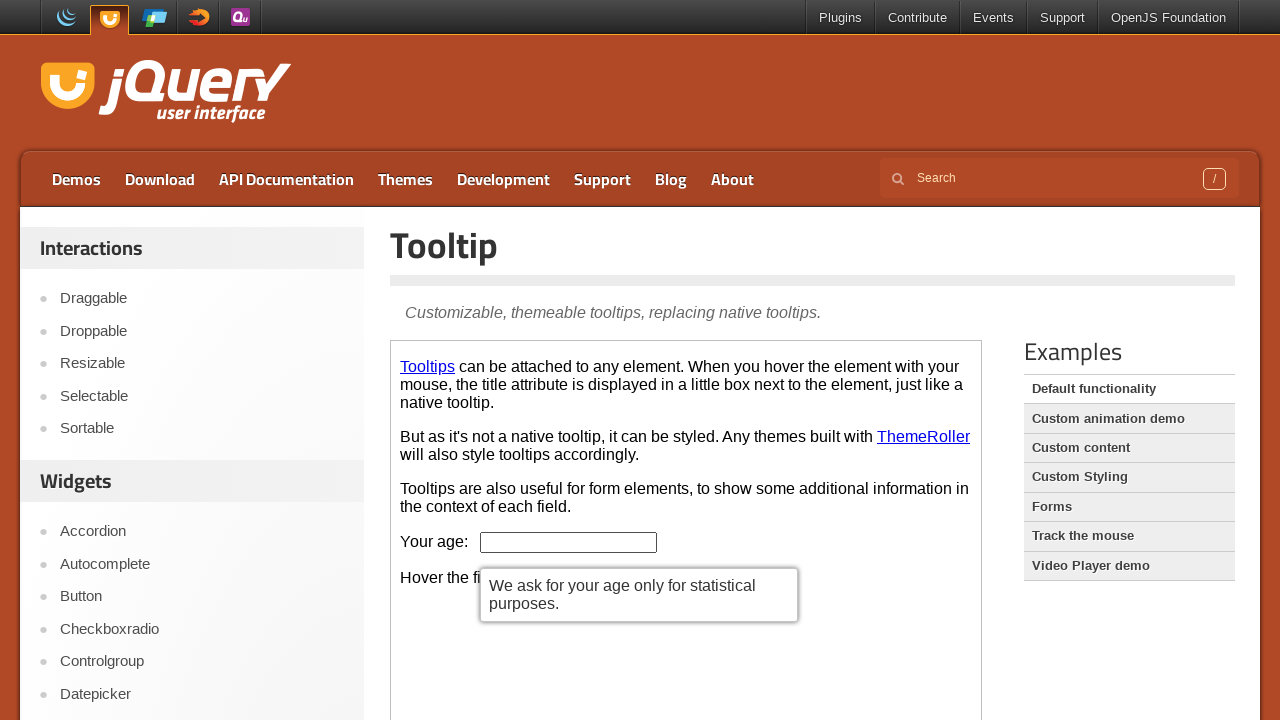

Printed tooltip text to console
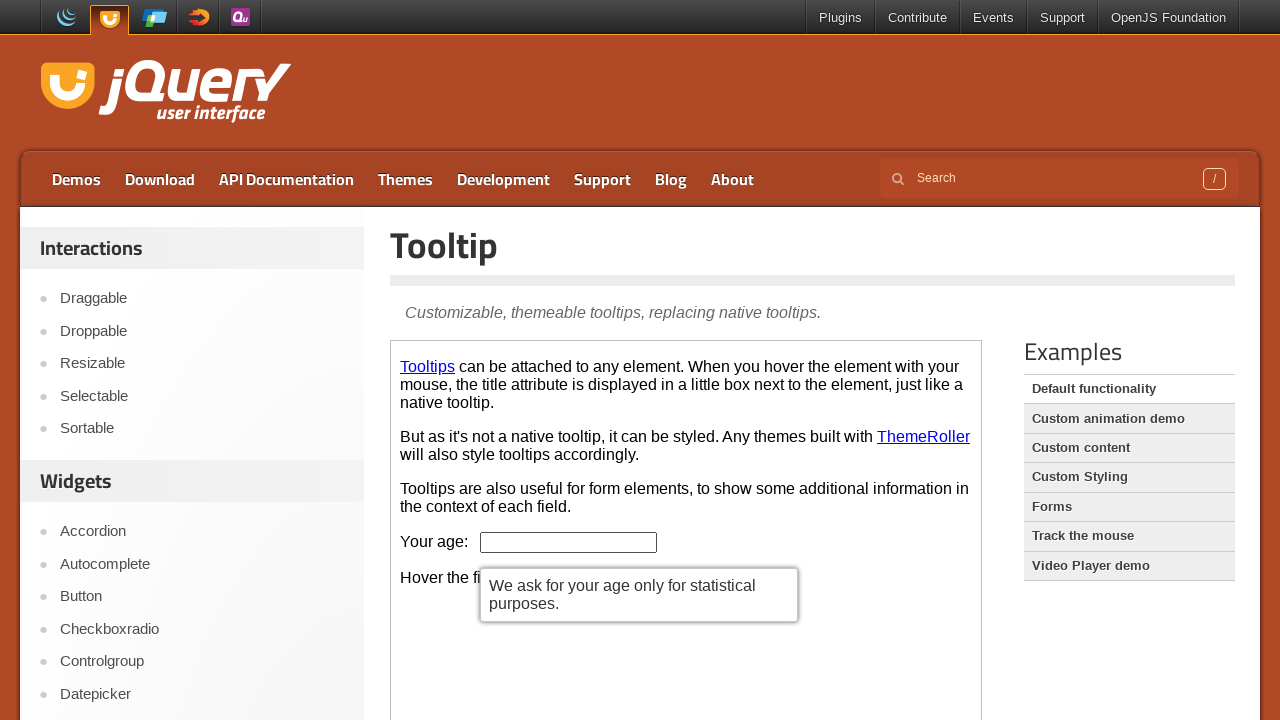

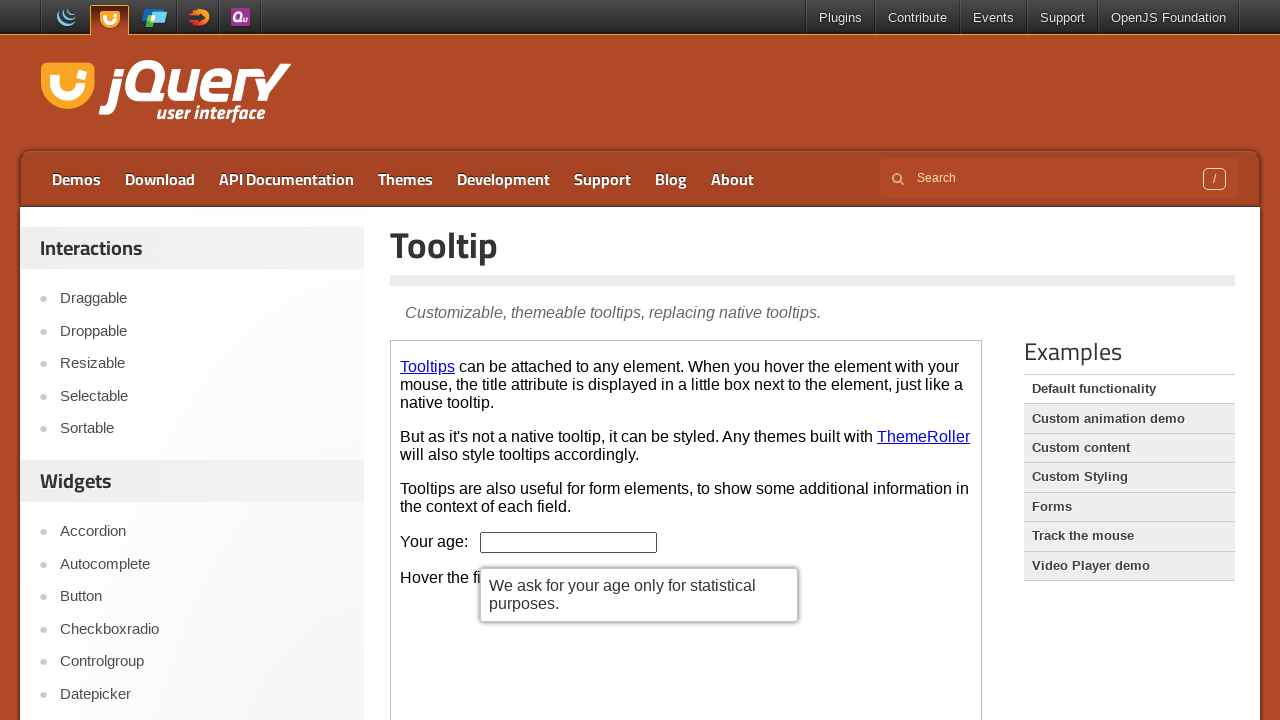